Tests an Angular Todo application by adding two todo items and marking one as complete

Starting URL: https://angular-todo-de18c.web.app/

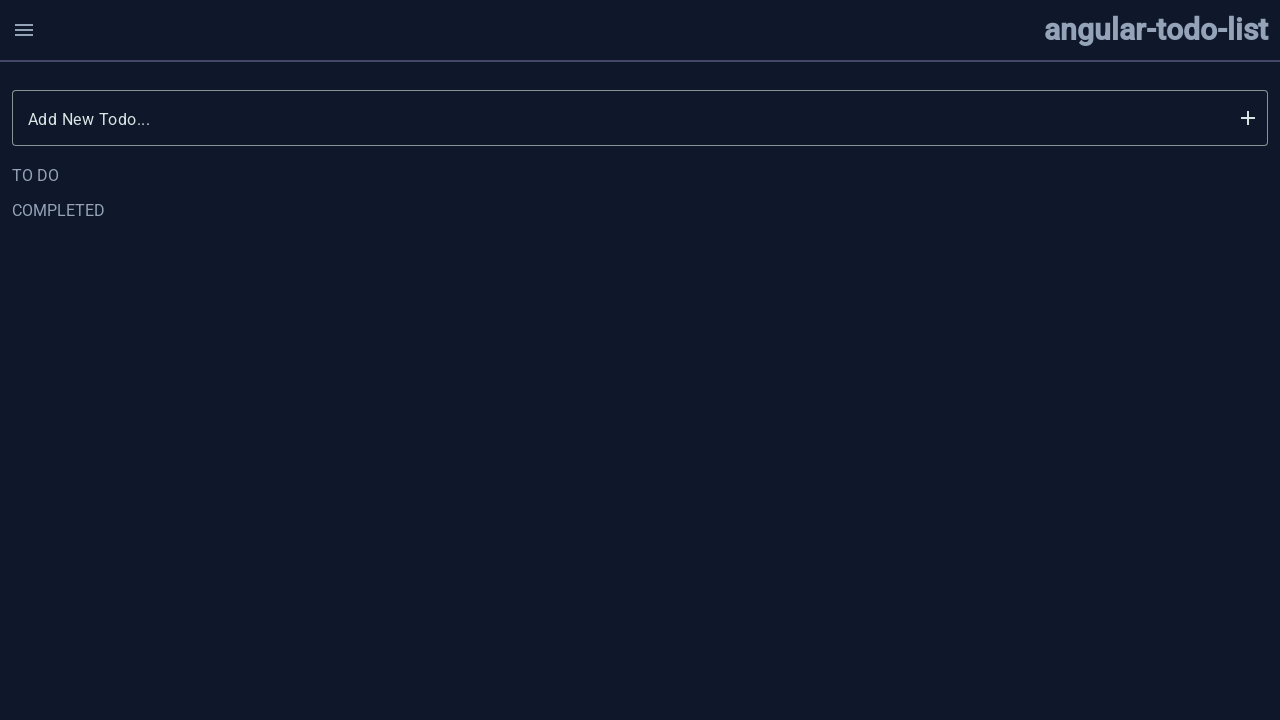

Filled todo input with 'Playwright 測試' on input[name='newTodoTextInput']
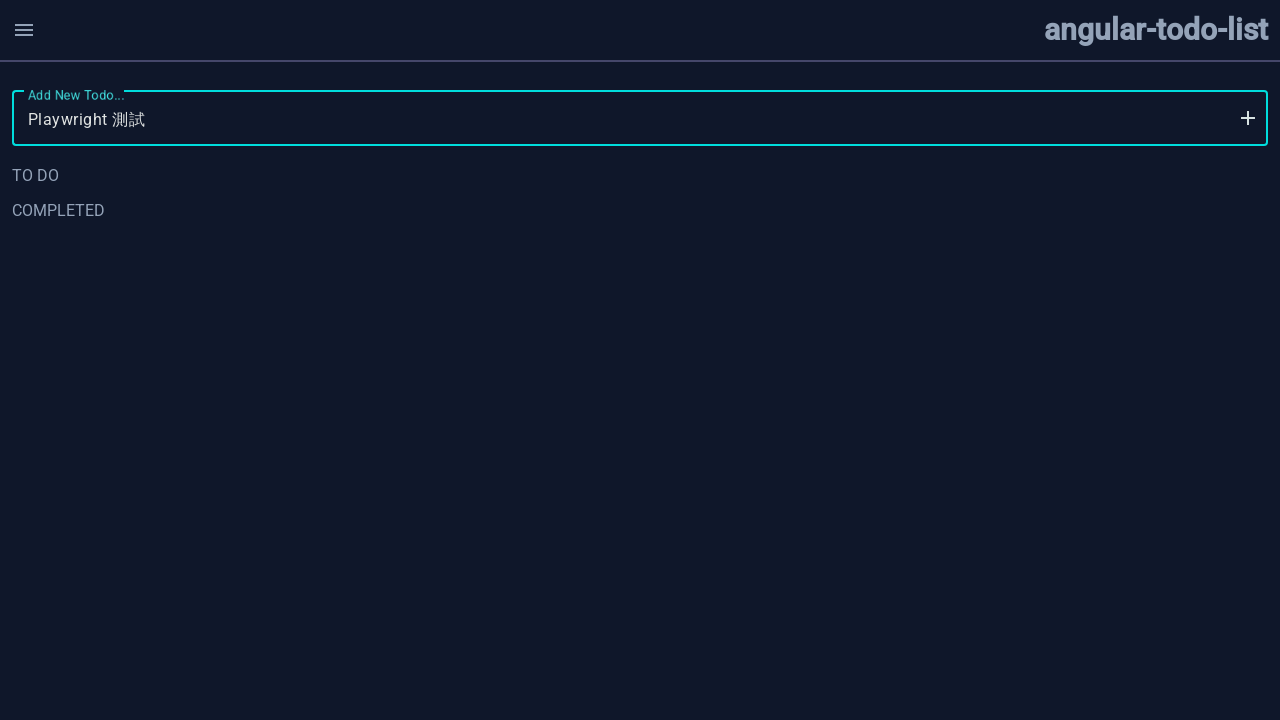

Pressed Enter to add first todo item on input[name='newTodoTextInput']
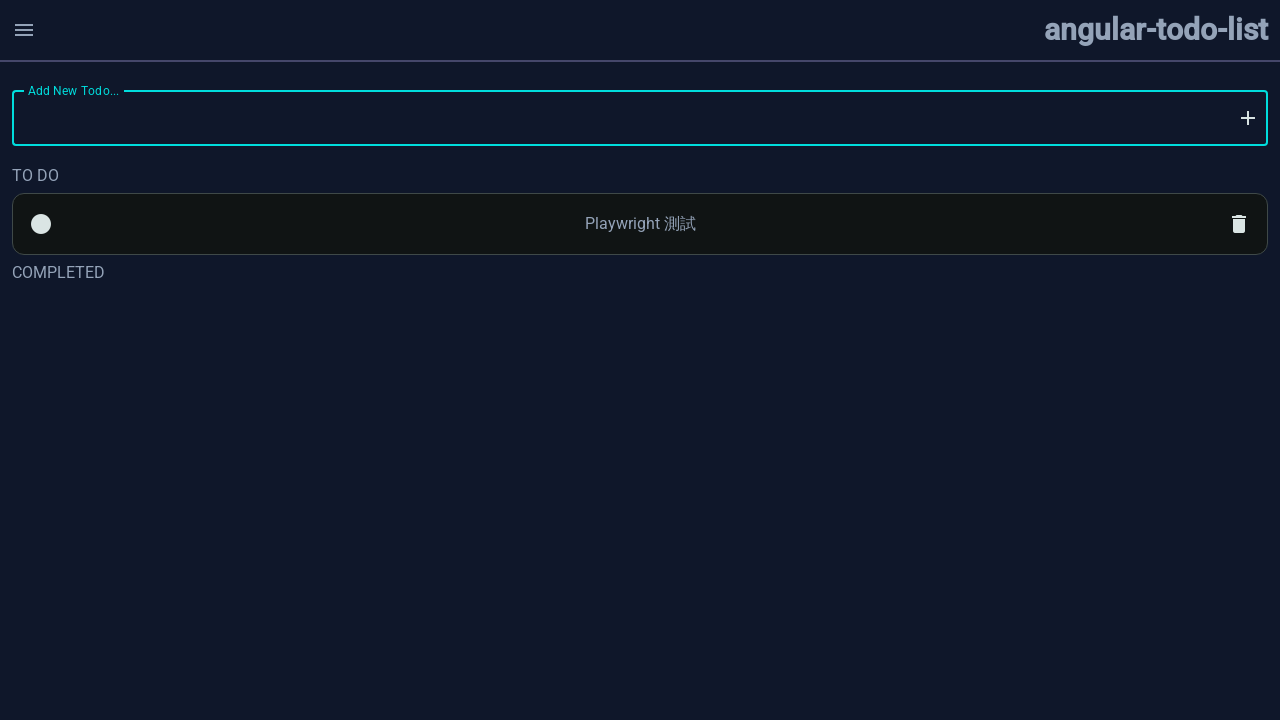

Filled todo input with 'Playwright 測試2' on input[name='newTodoTextInput']
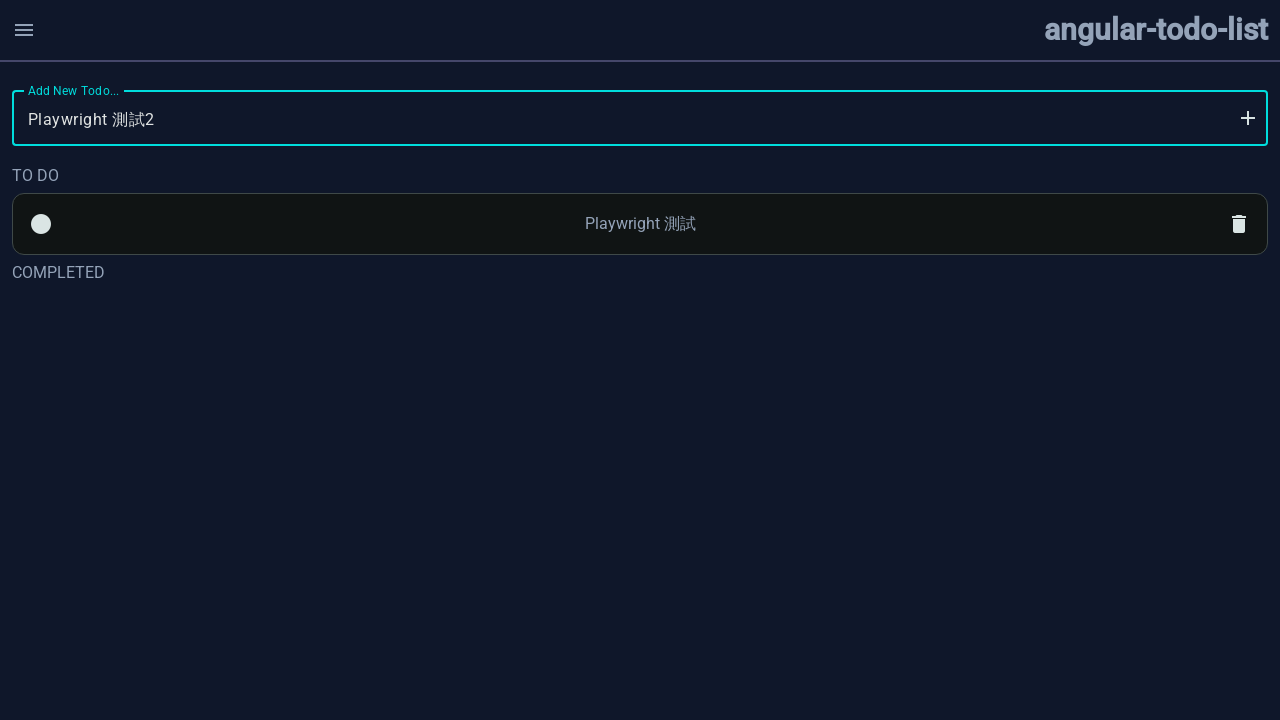

Pressed Enter to add second todo item on input[name='newTodoTextInput']
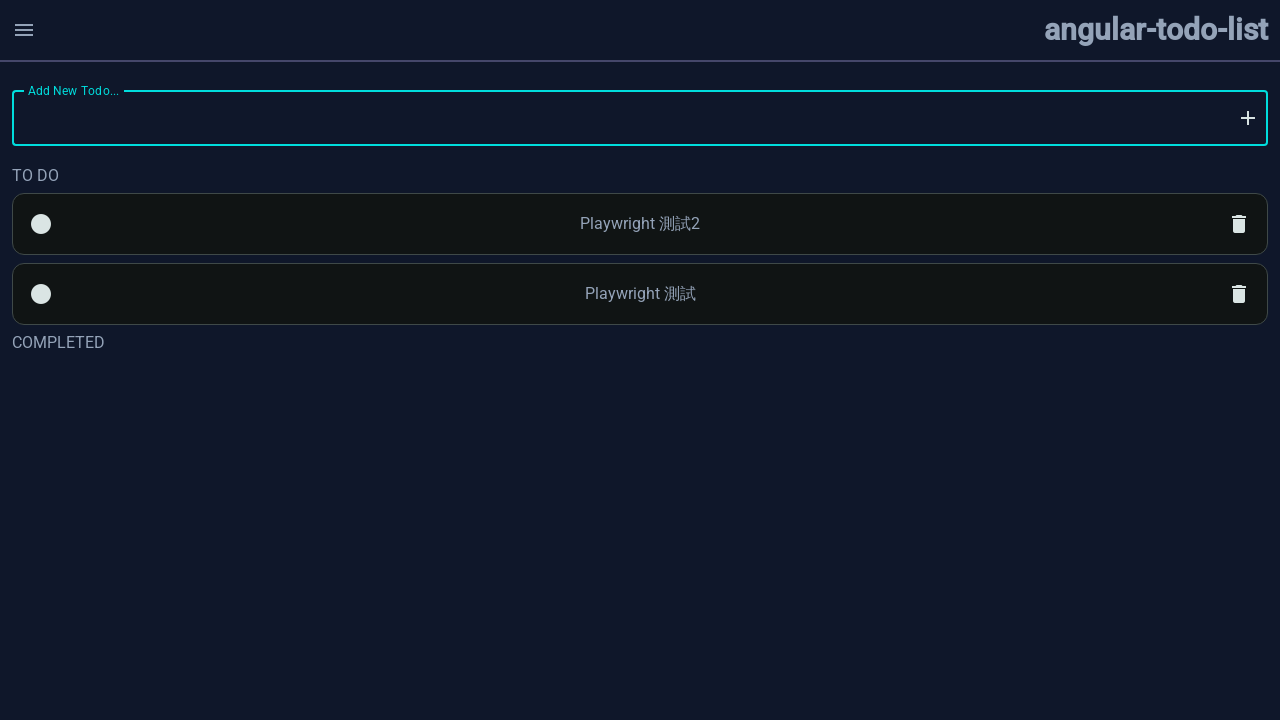

Clicked first todo item button to mark as complete at (41, 224) on role=list >> nth=0 >> .horizontal-card >> mat-card-actions >> button >> nth=0
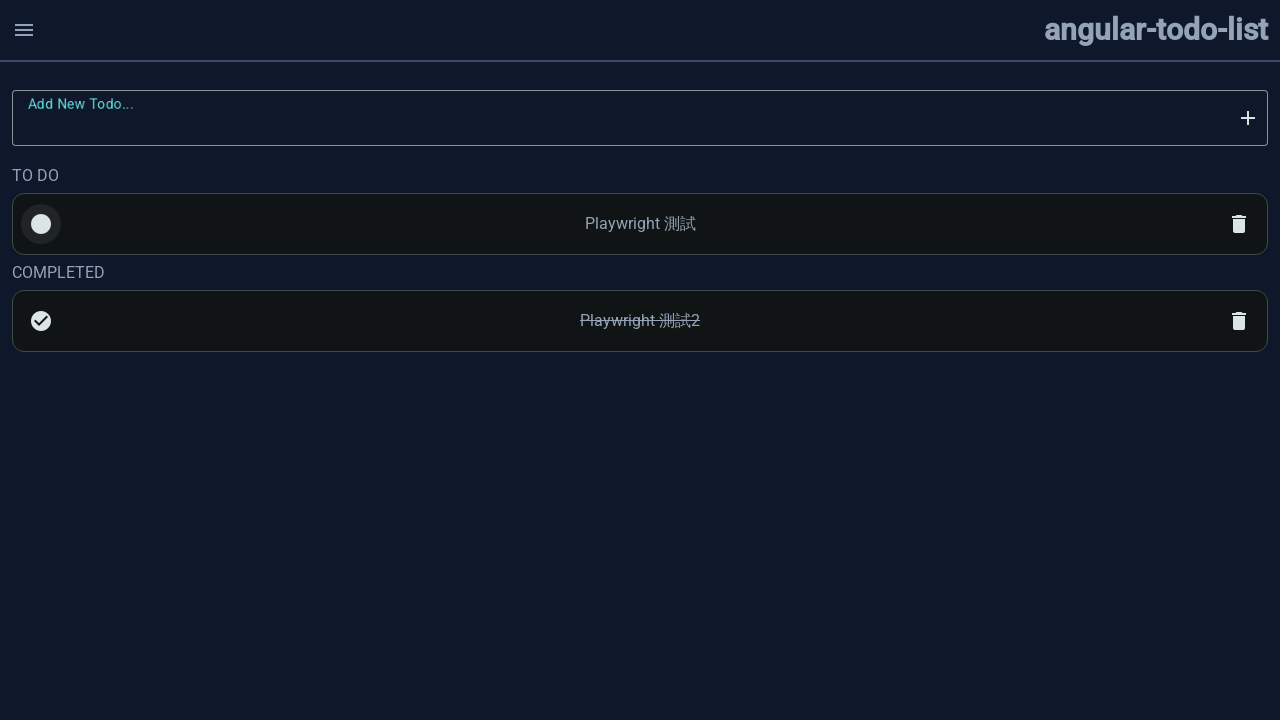

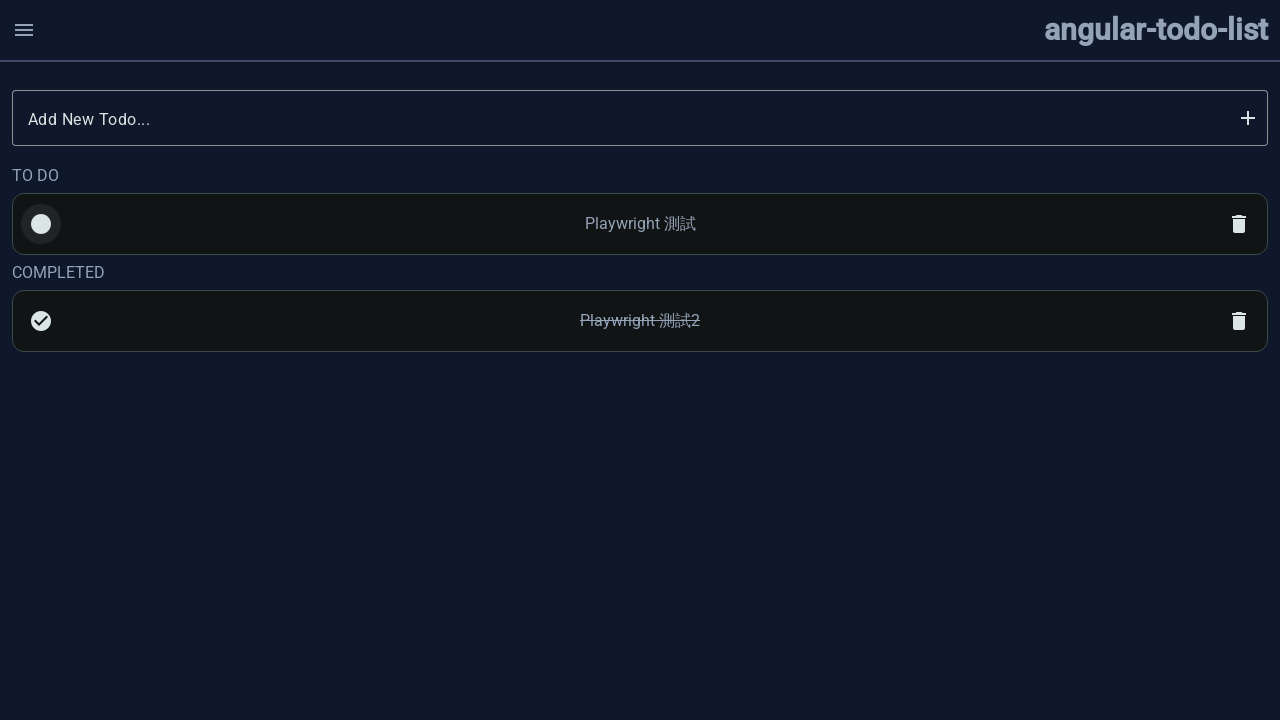